Tests browser window handle functionality by opening a new window via button click, switching to it to fill a form field, closing the new window, then switching back to the parent window to fill another field.

Starting URL: https://www.hyrtutorials.com/p/window-handles-practice.html

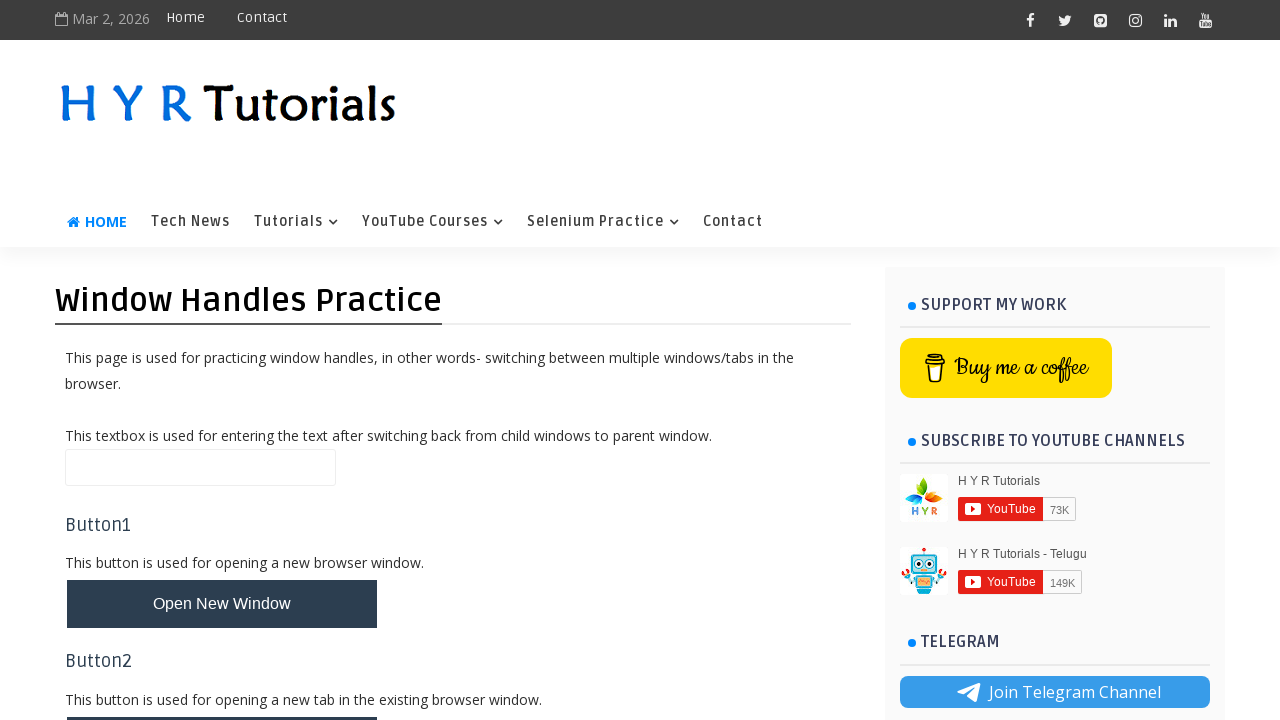

Clicked button to open new window at (222, 604) on #newWindowBtn
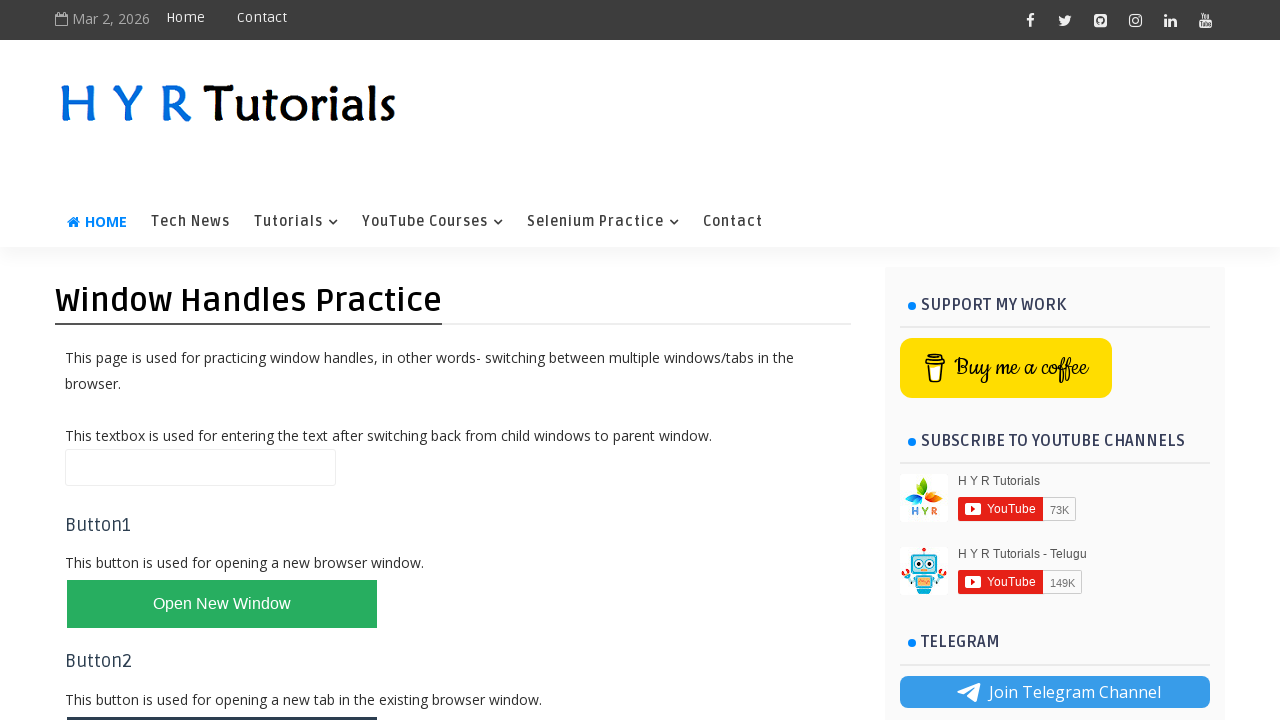

New window handle acquired
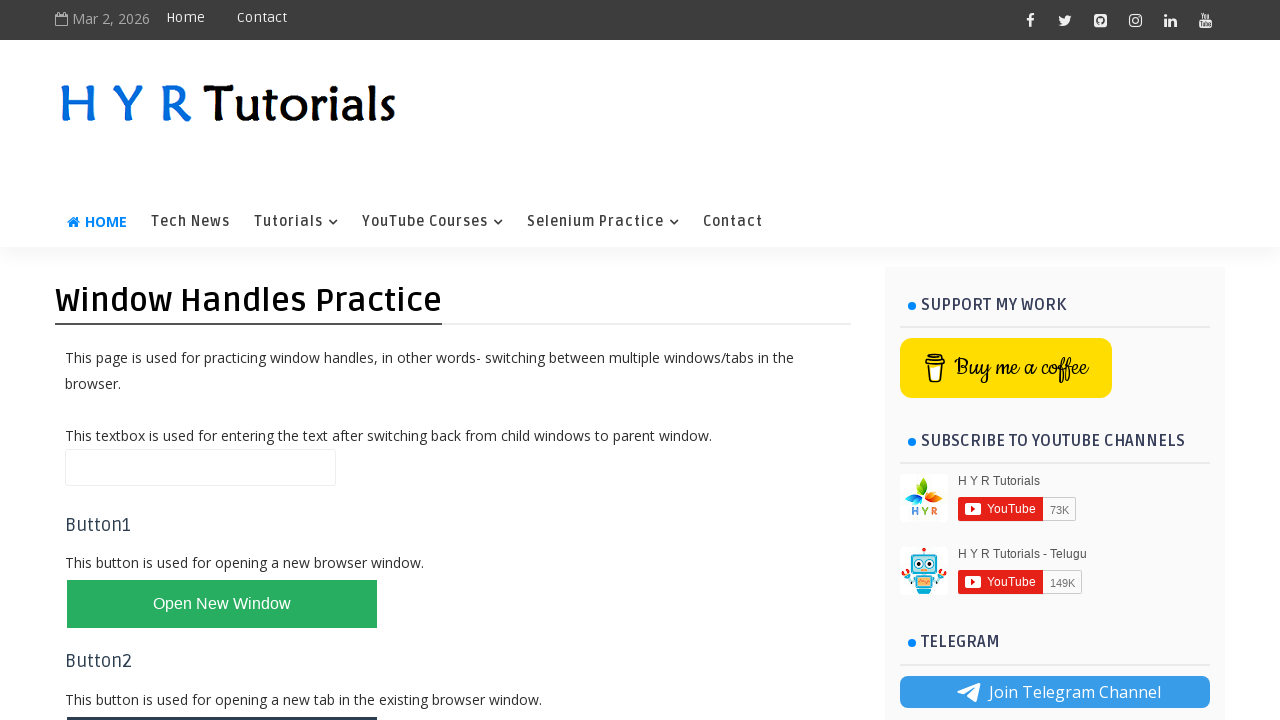

New window page loaded completely
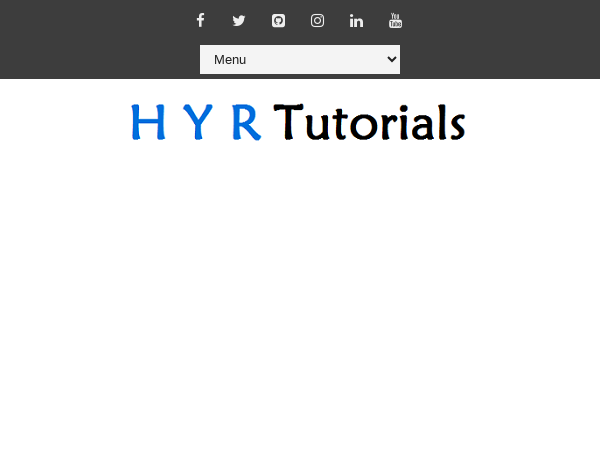

Filled firstName field with 'Rakesh' in new window on #firstName
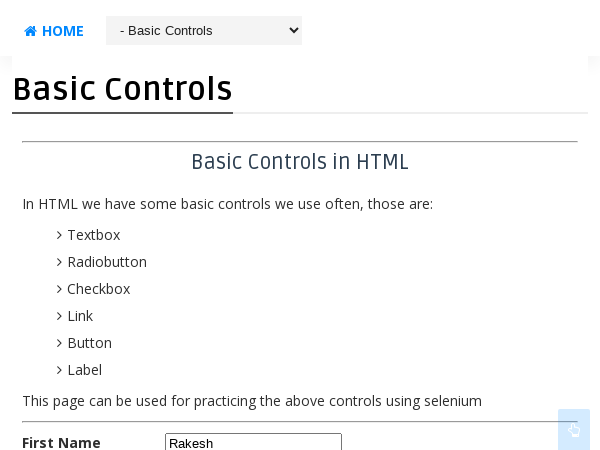

Closed the new window
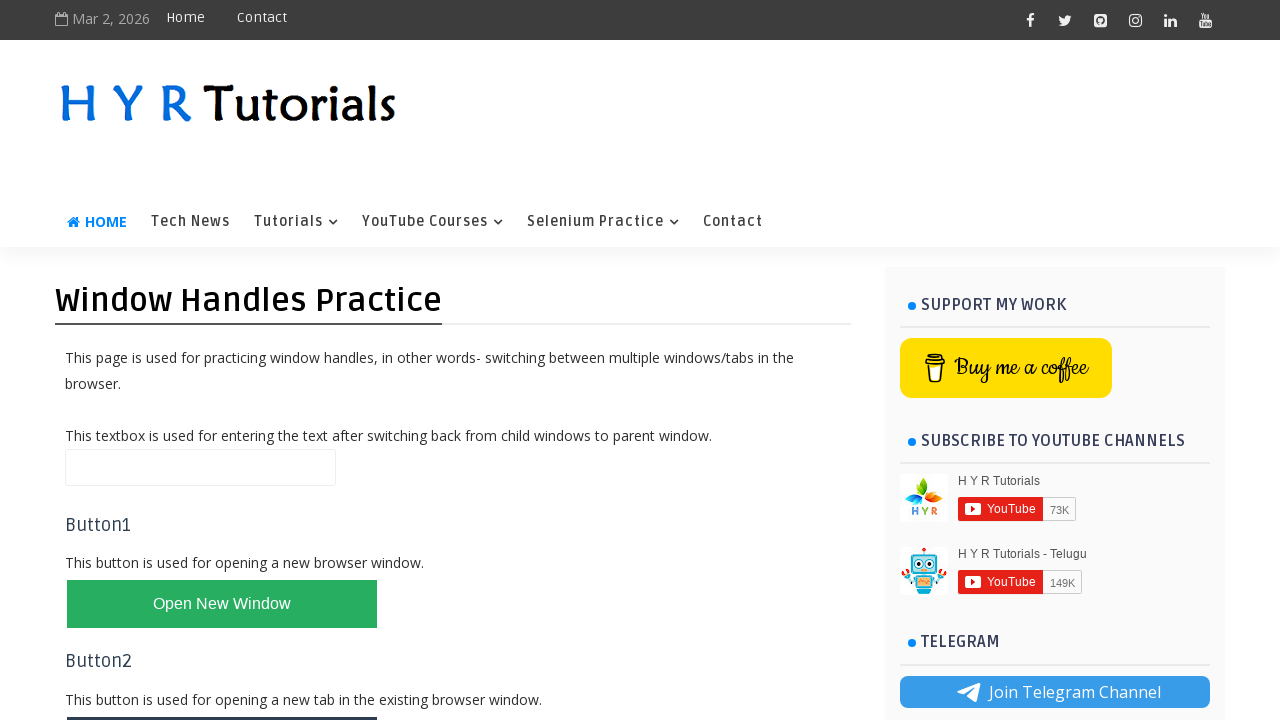

Filled name field with 'Raghu' in parent window on #name
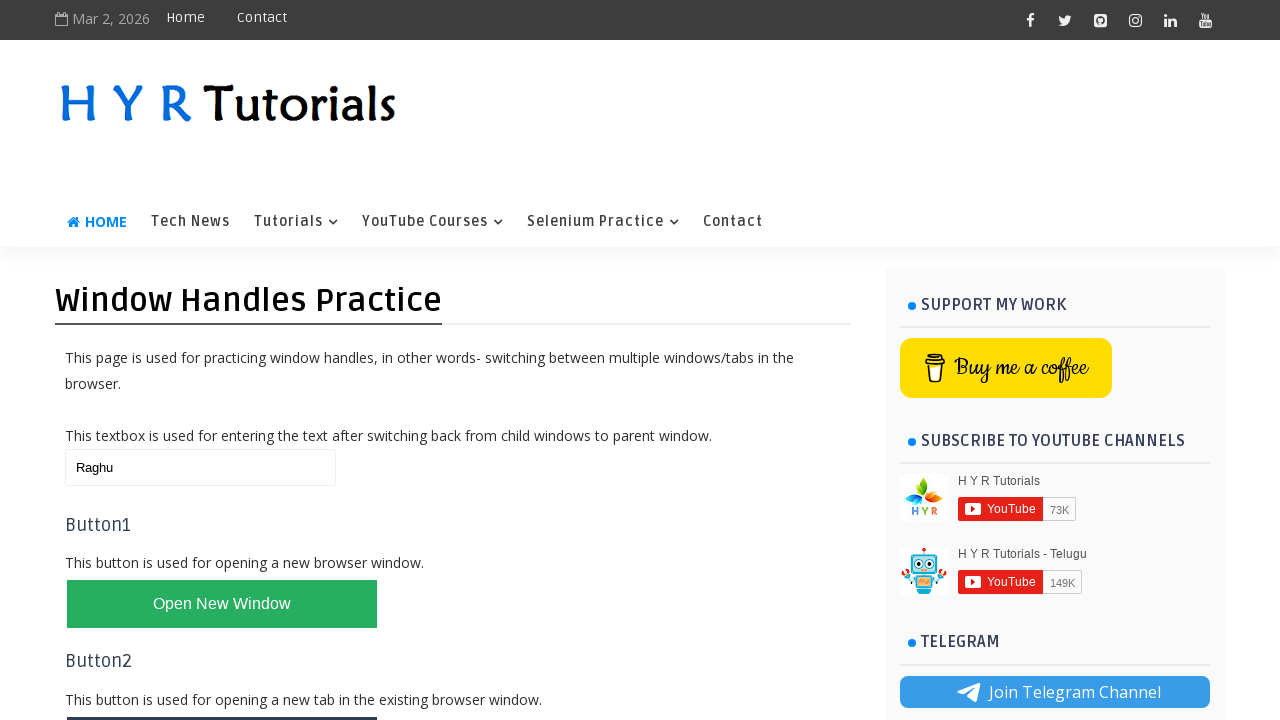

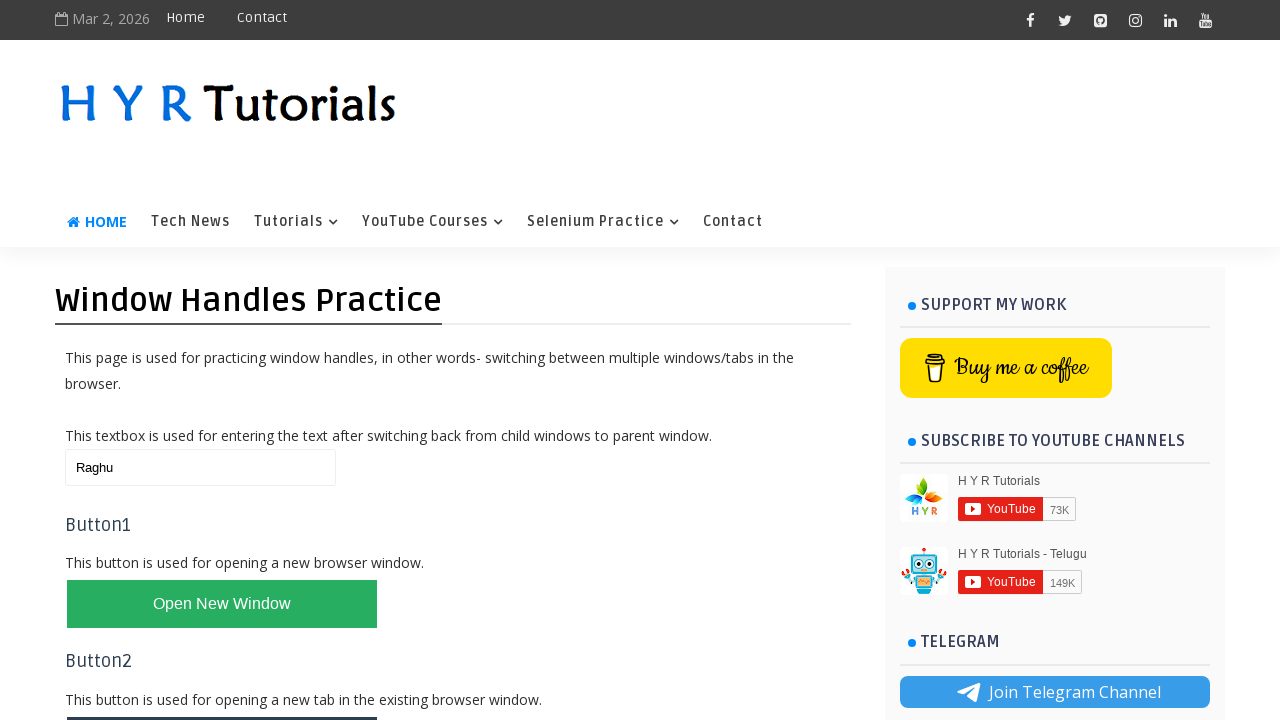